Tests checkbox toggle functionality by clicking a checkbox, verifying it becomes selected, clicking it again, and verifying it becomes deselected.

Starting URL: https://rahulshettyacademy.com/AutomationPractice/

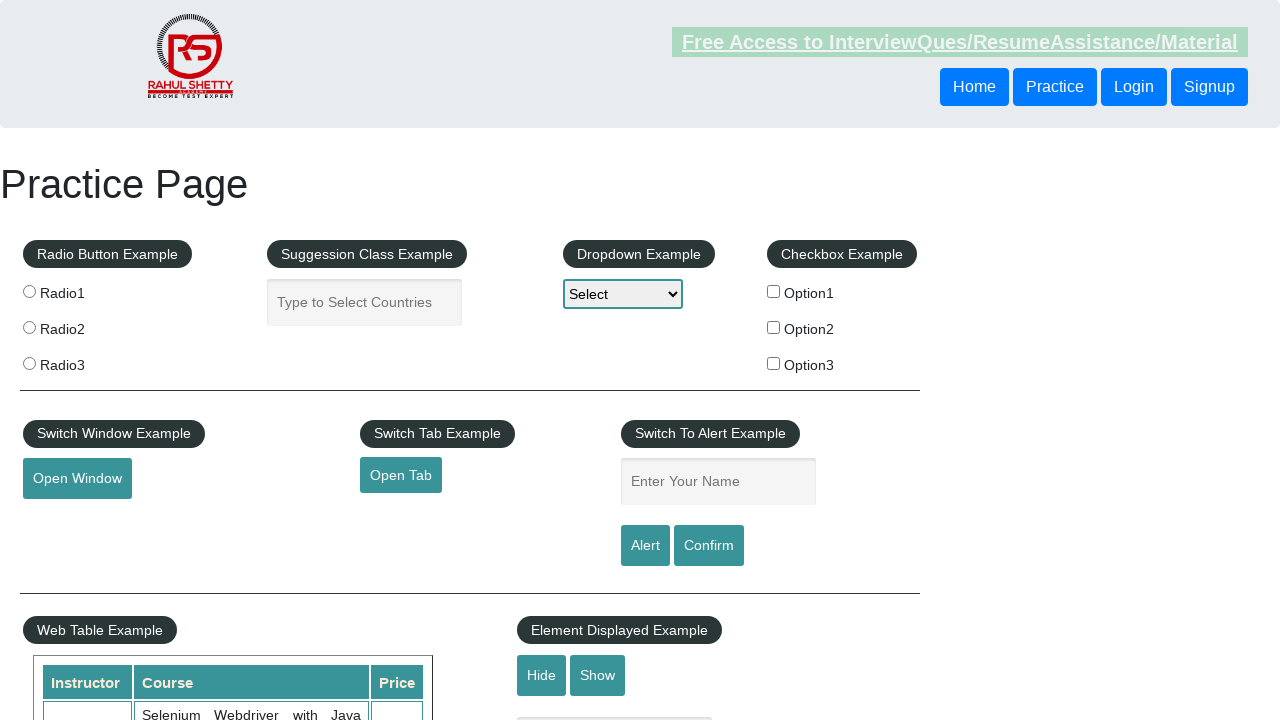

Clicked checkbox #checkBoxOption1 at (774, 291) on #checkBoxOption1
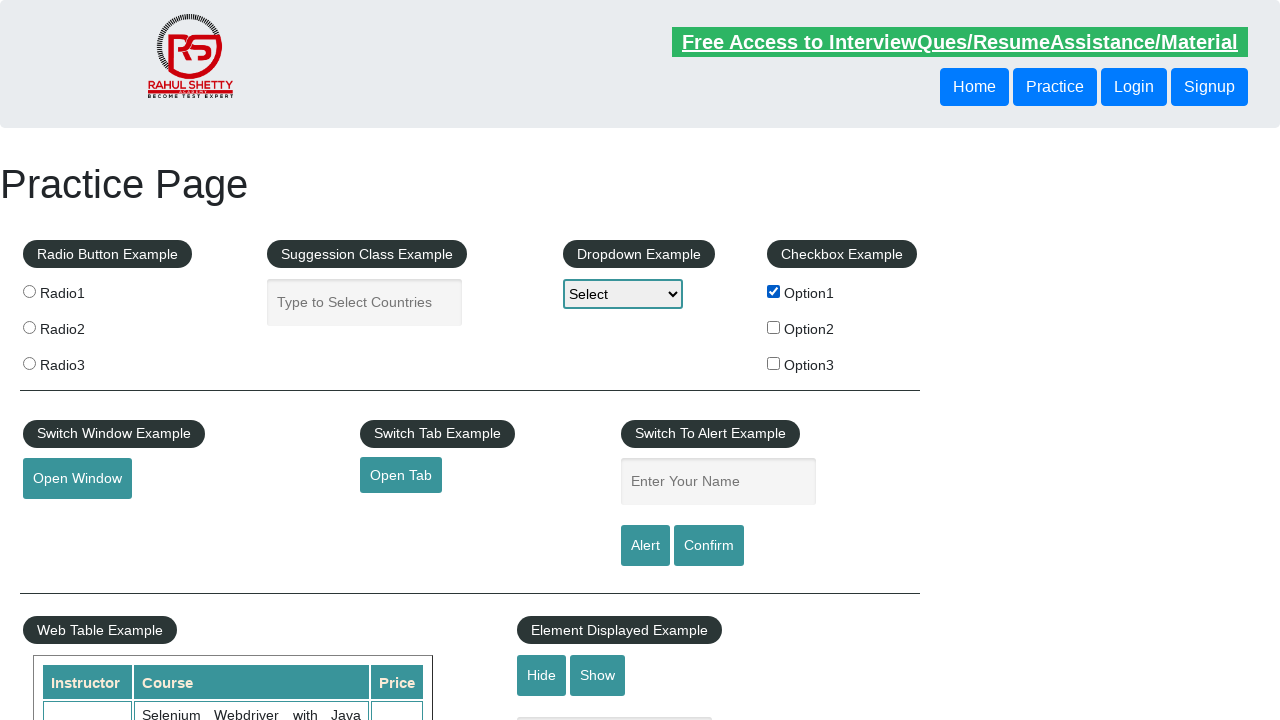

Verified checkbox is selected after first click
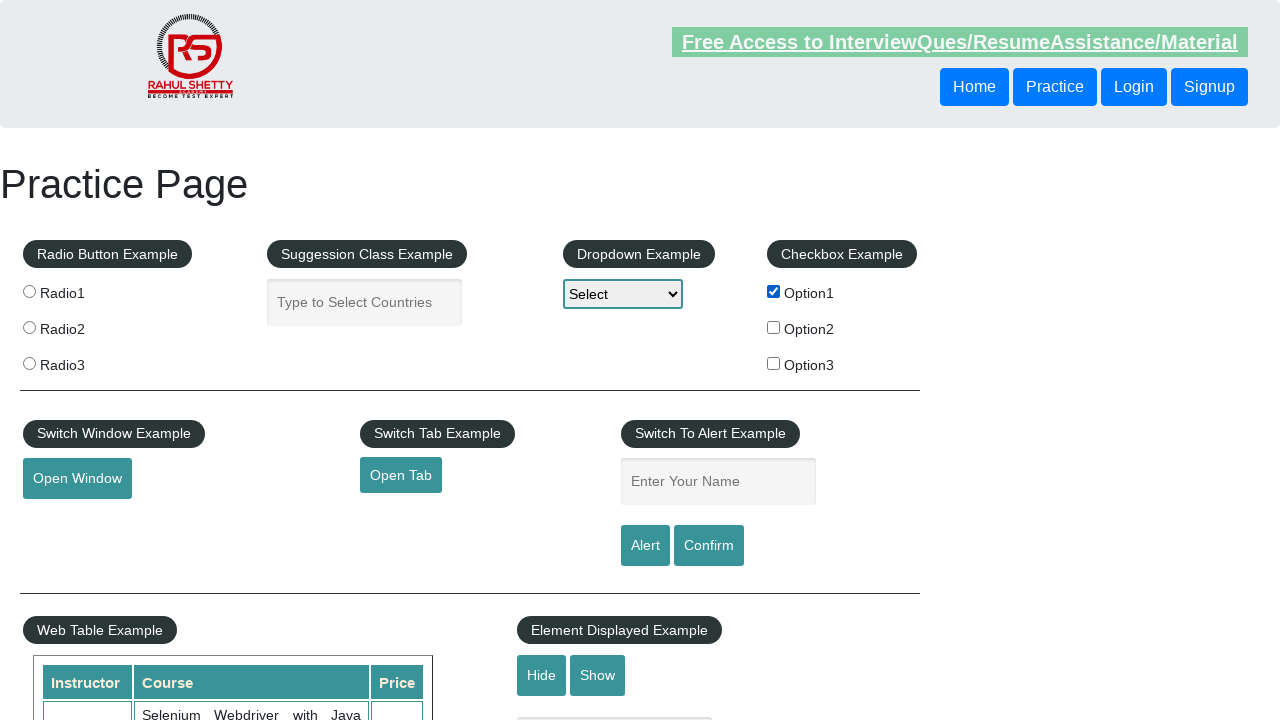

Clicked checkbox #checkBoxOption1 again to deselect at (774, 291) on #checkBoxOption1
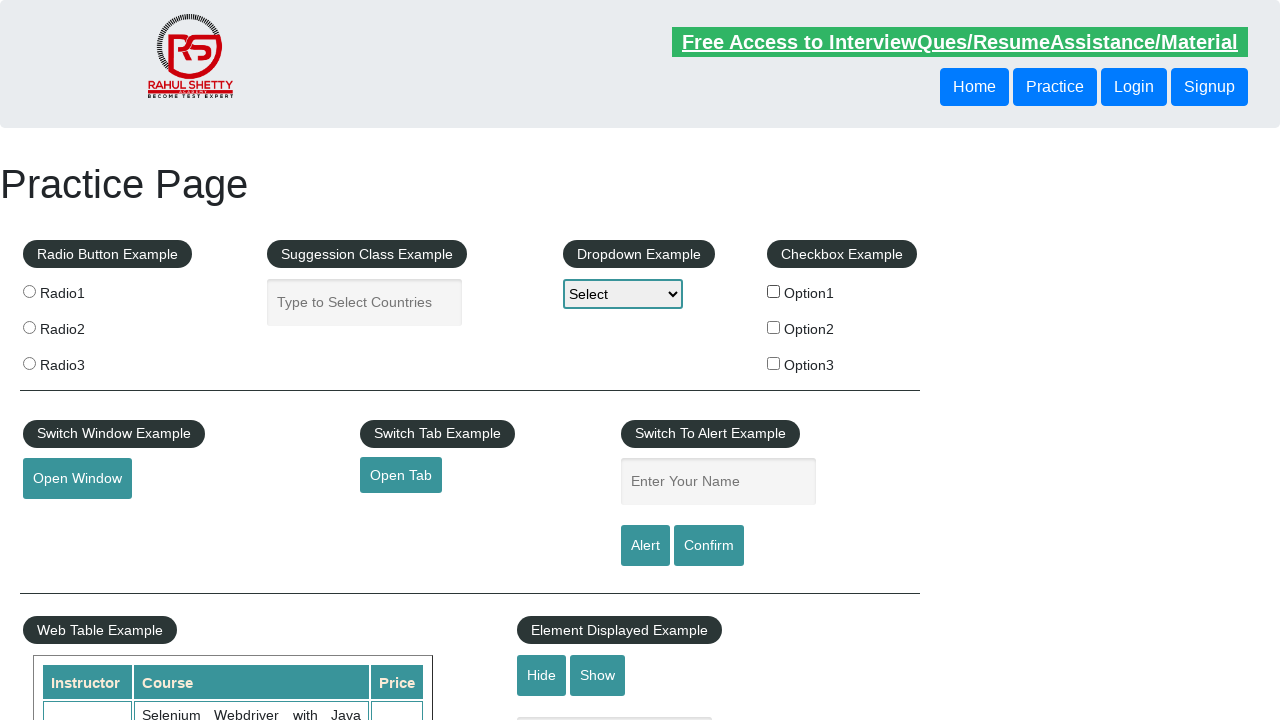

Verified checkbox is deselected after second click
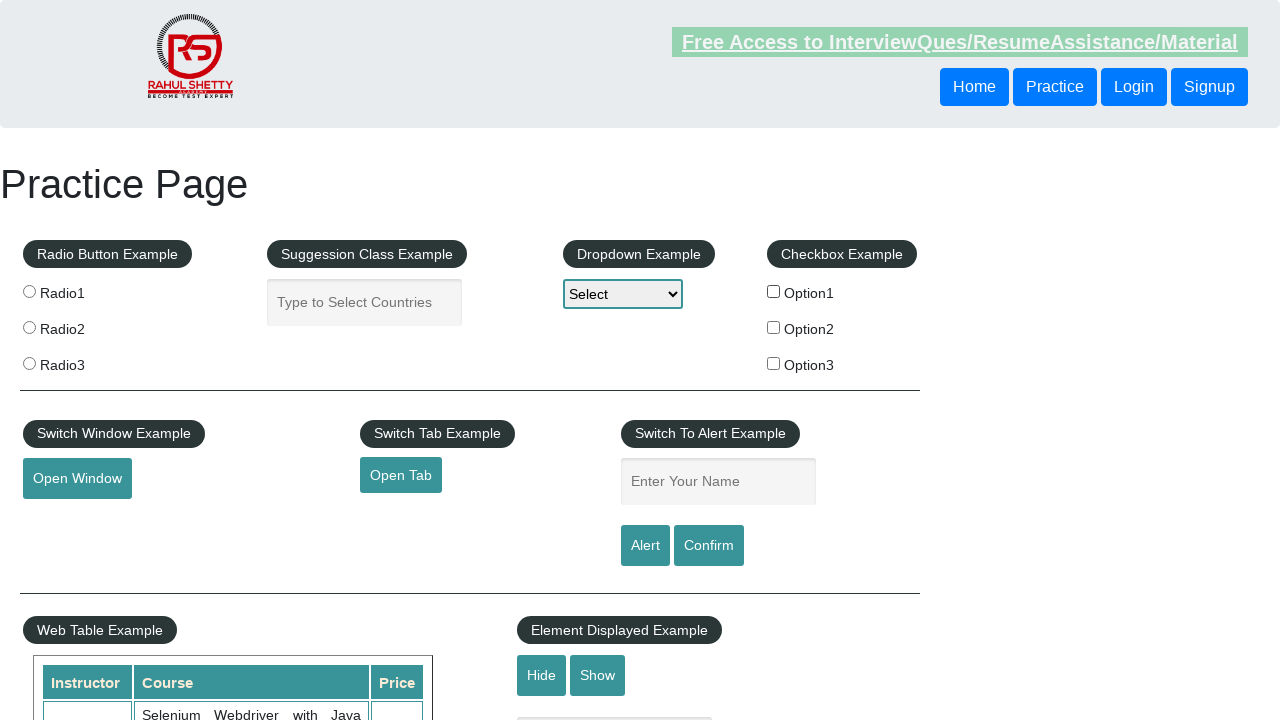

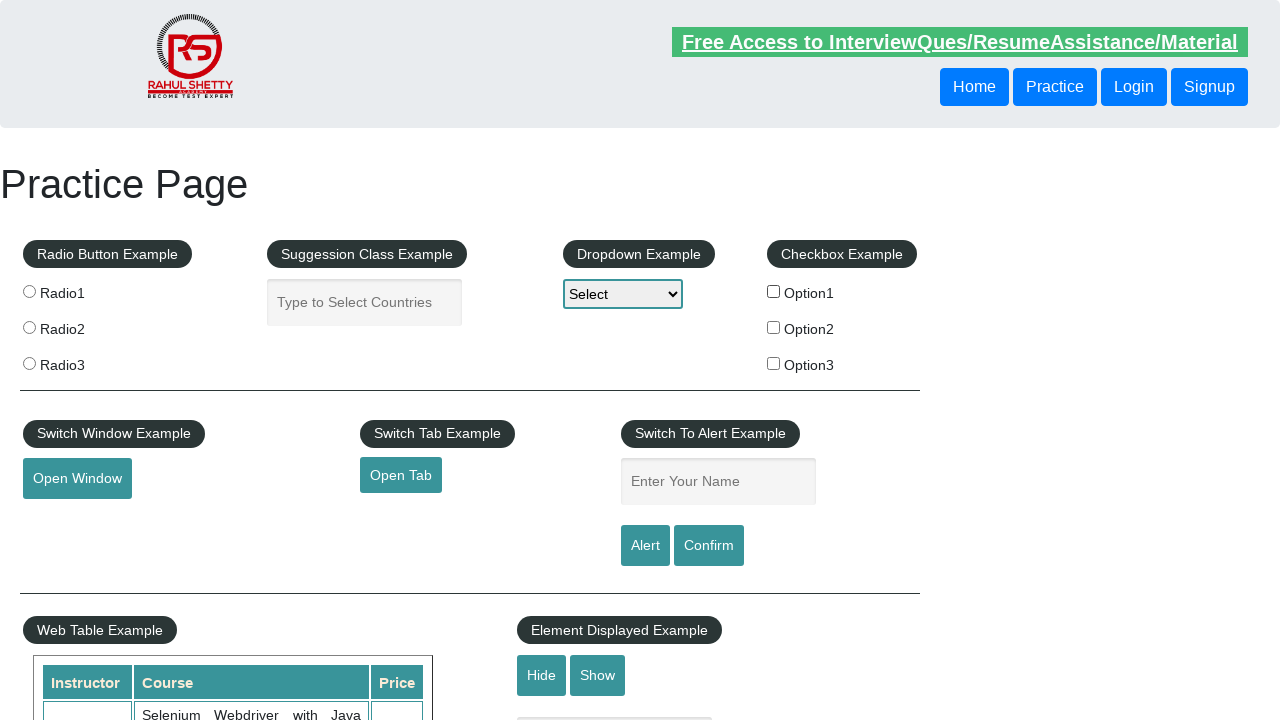